Navigates to Flipkart homepage and verifies the page loads successfully

Starting URL: https://www.flipkart.com

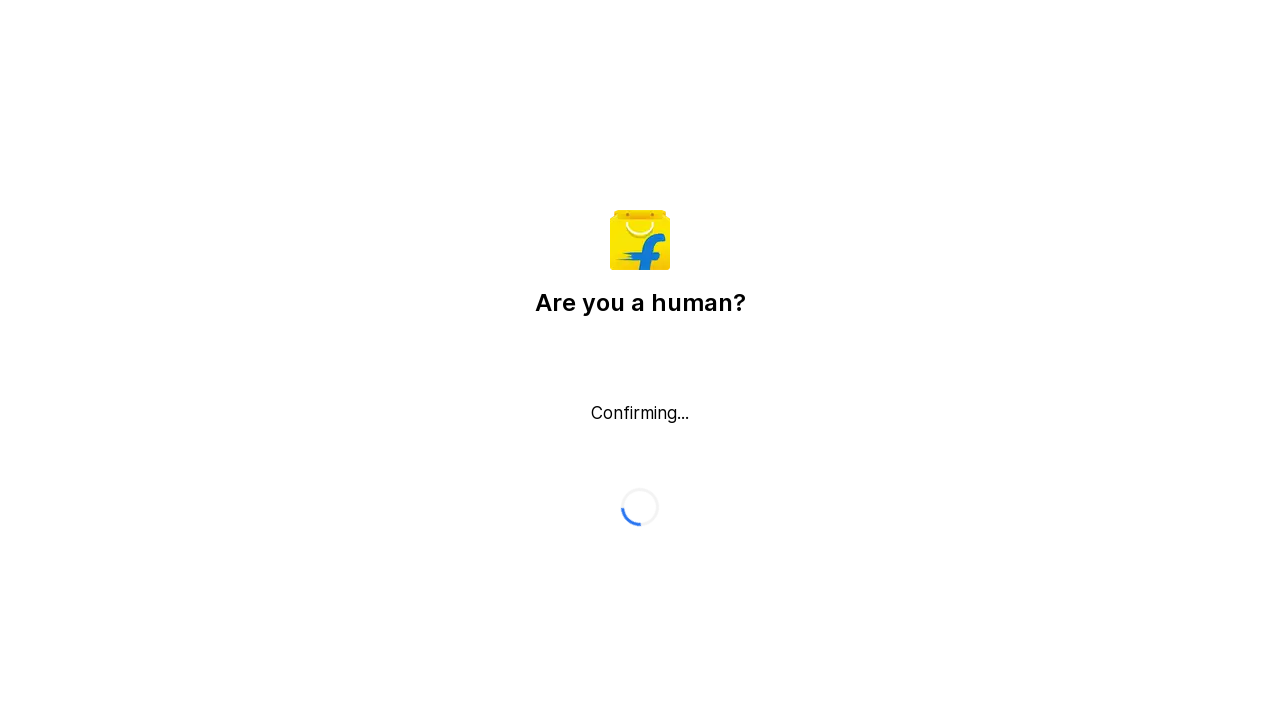

Waited for DOM content to load on Flipkart homepage
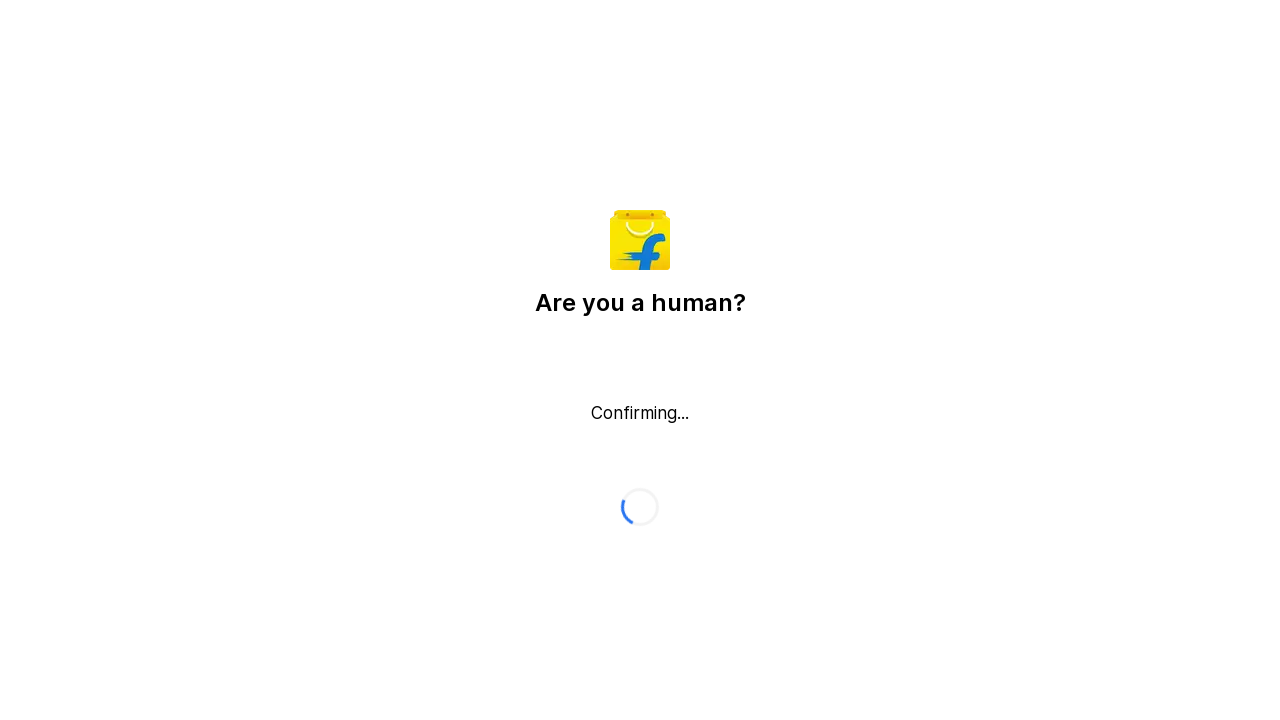

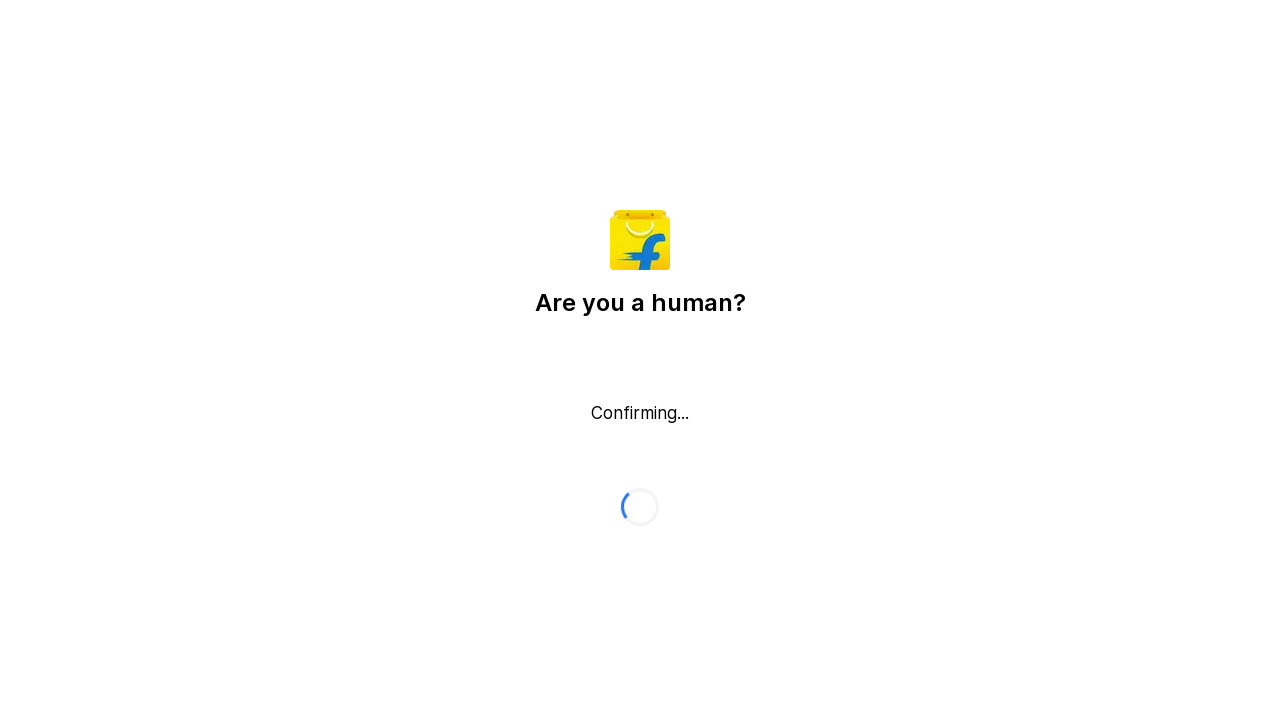